Navigates to a Selenium practice blog page and clicks on a specific table cell element related to Amazon data

Starting URL: https://seleniumpractise.blogspot.com/2021/08

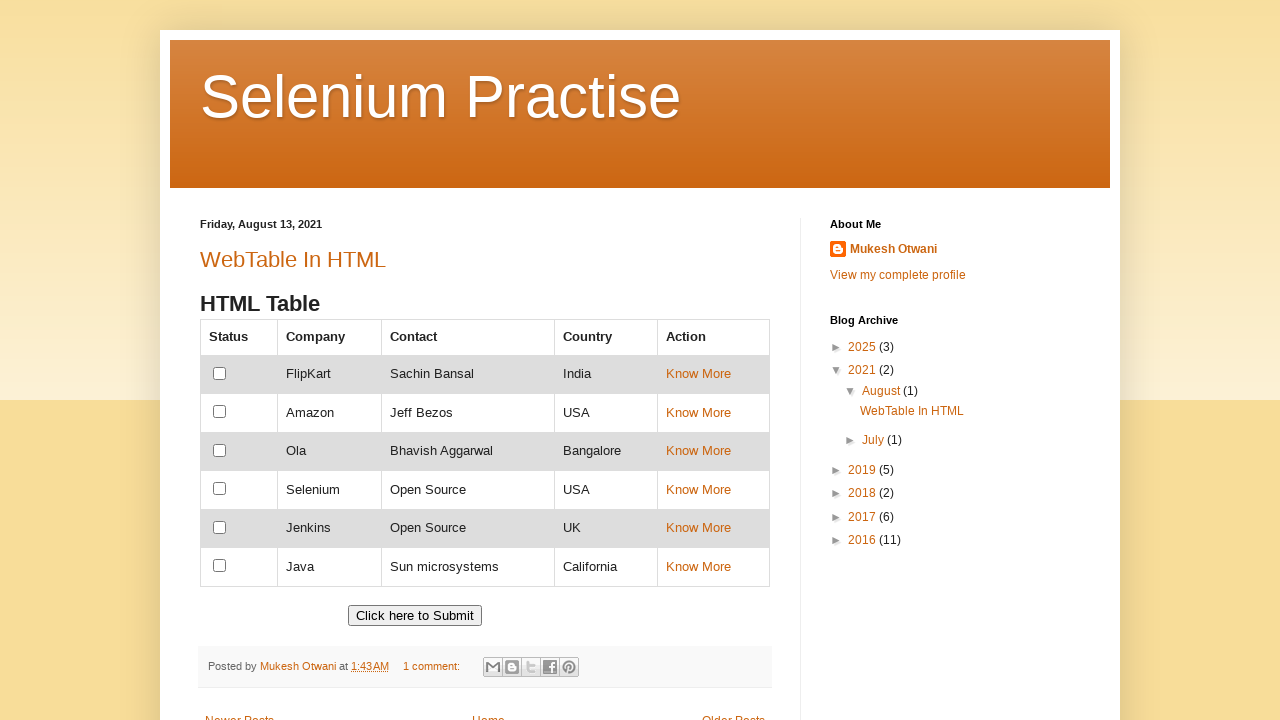

Navigated to Selenium practice blog page
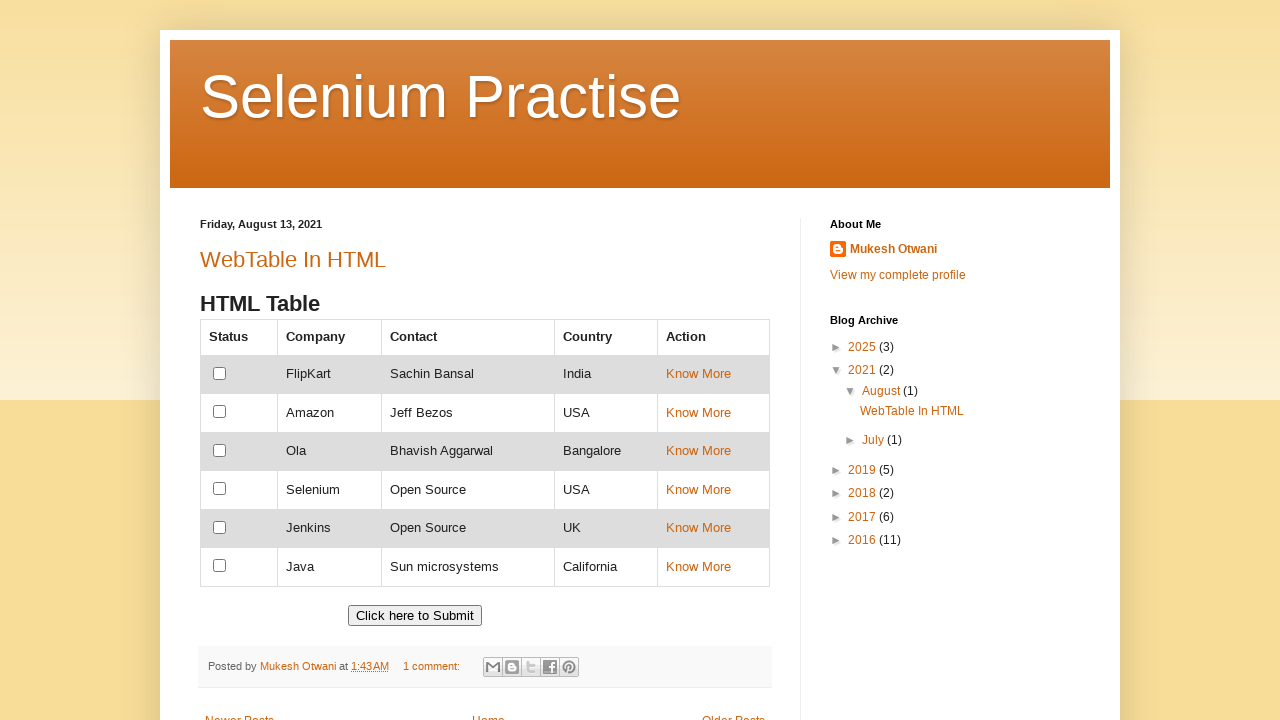

Clicked on table cell 3 positions after Amazon data cell at (713, 413) on xpath=//td[text()='Amazon']/following-sibling::td[3]
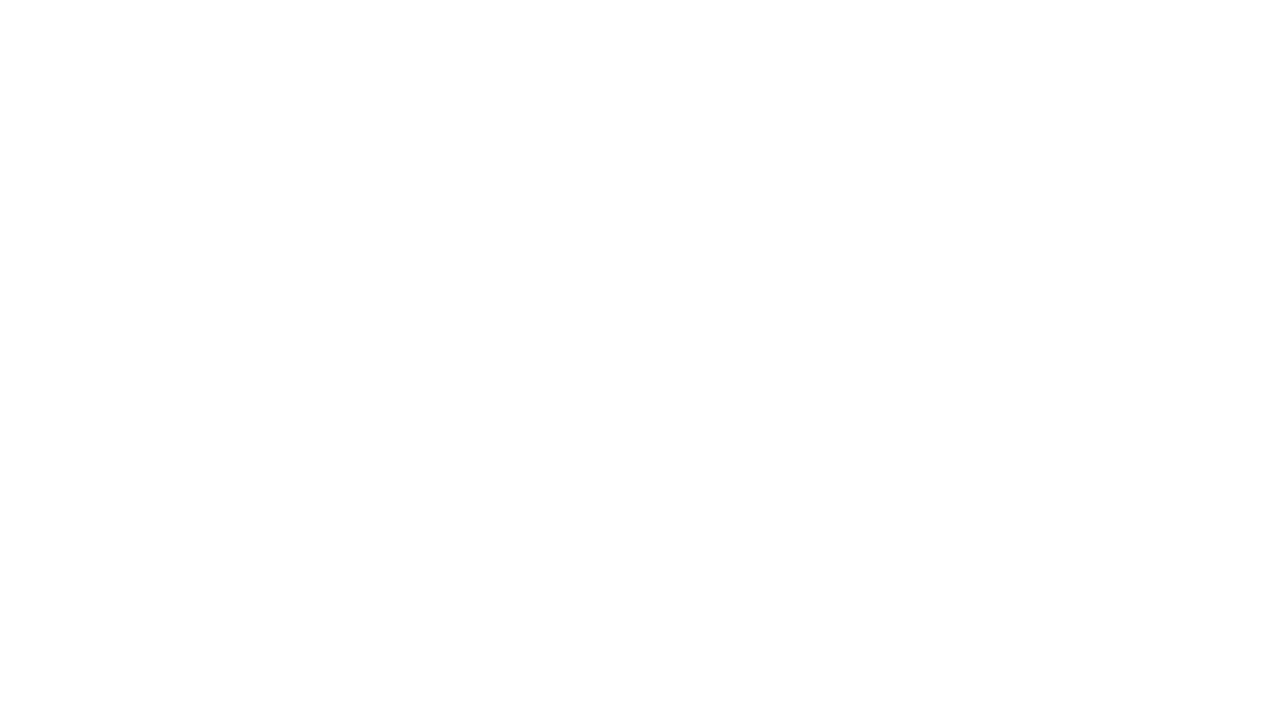

Waited 2 seconds to observe the result
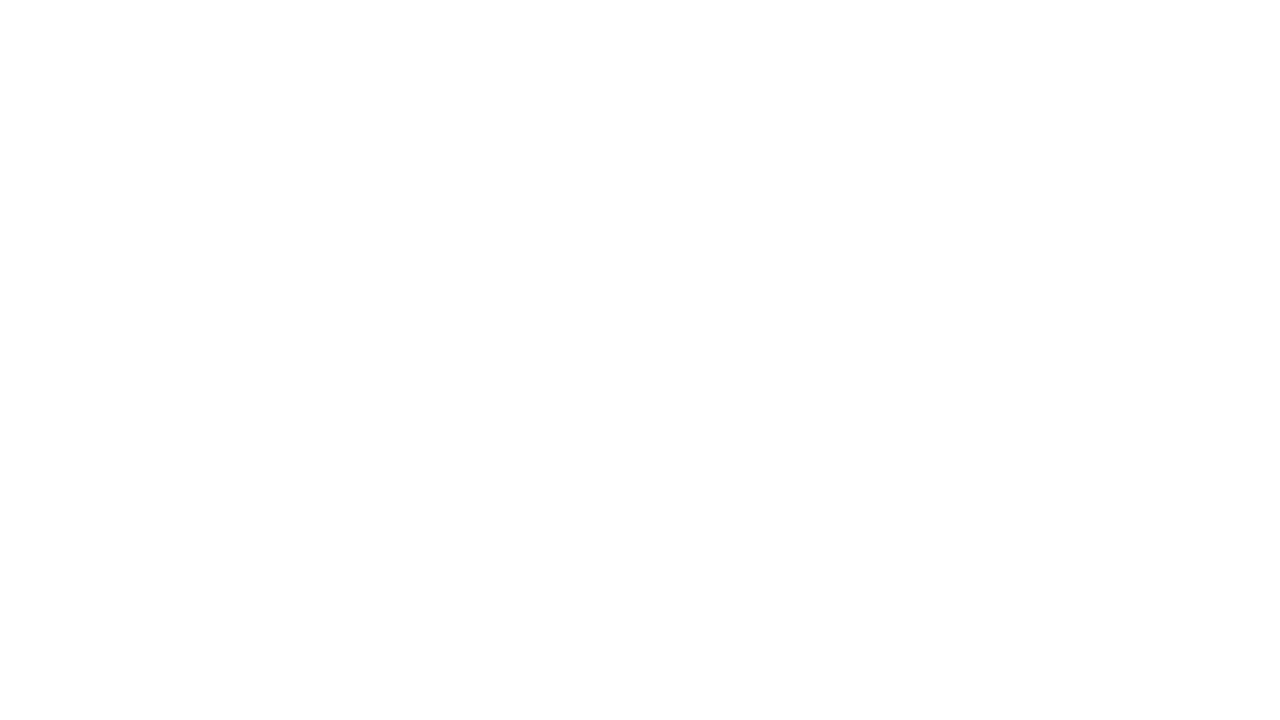

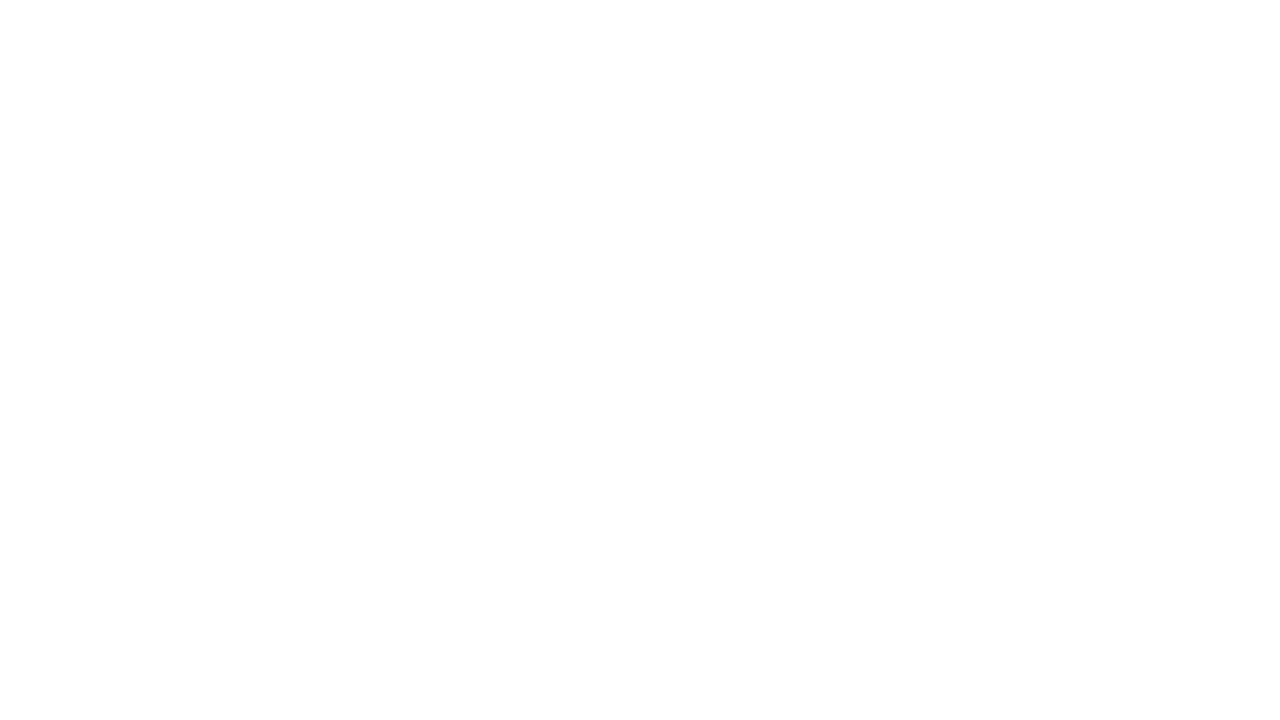